Tests alert functionality by entering a name in a text field, triggering an alert, and verifying the alert contains the entered name

Starting URL: https://rahulshettyacademy.com/AutomationPractice/

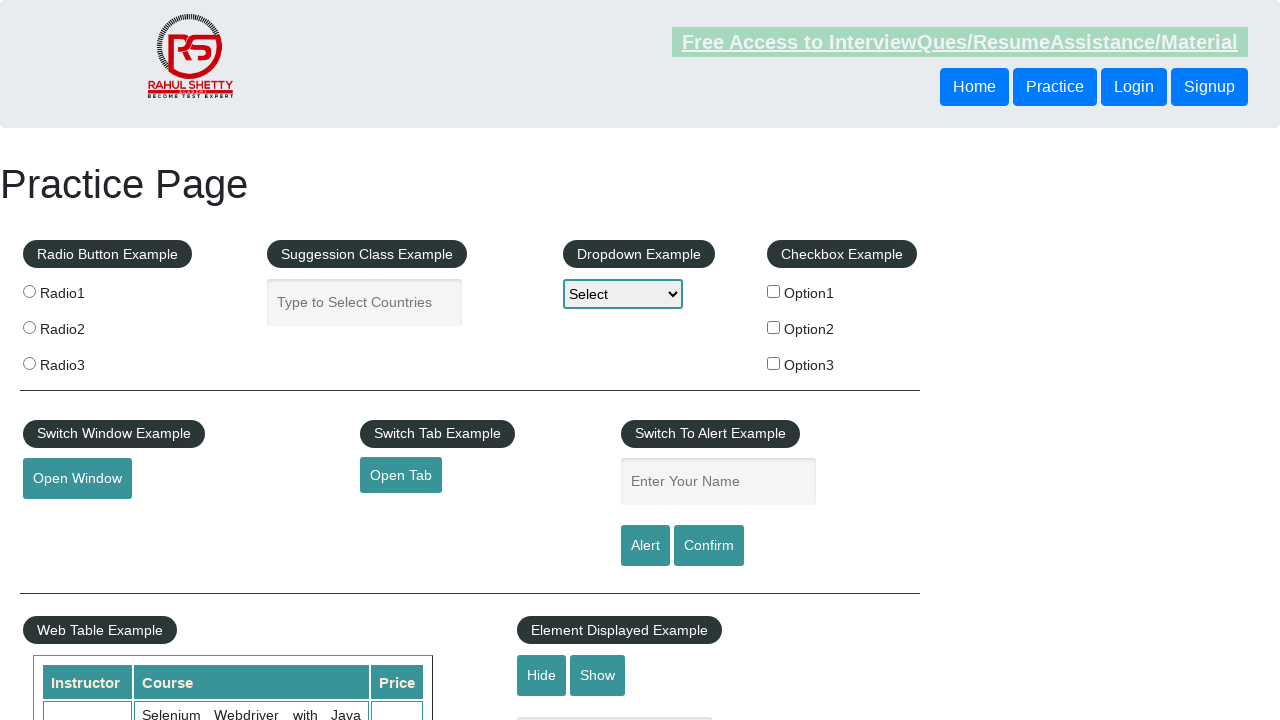

Entered 'Manoj' in the name text field on #name
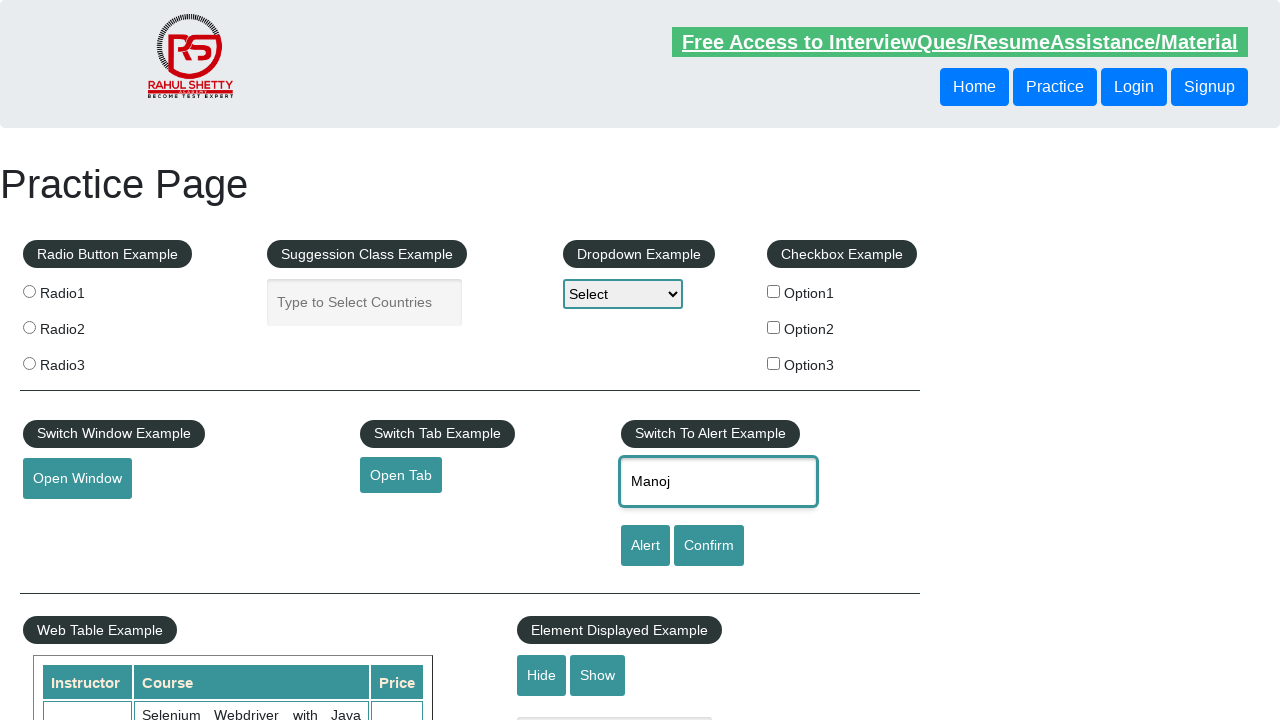

Set up dialog handler to listen for alerts
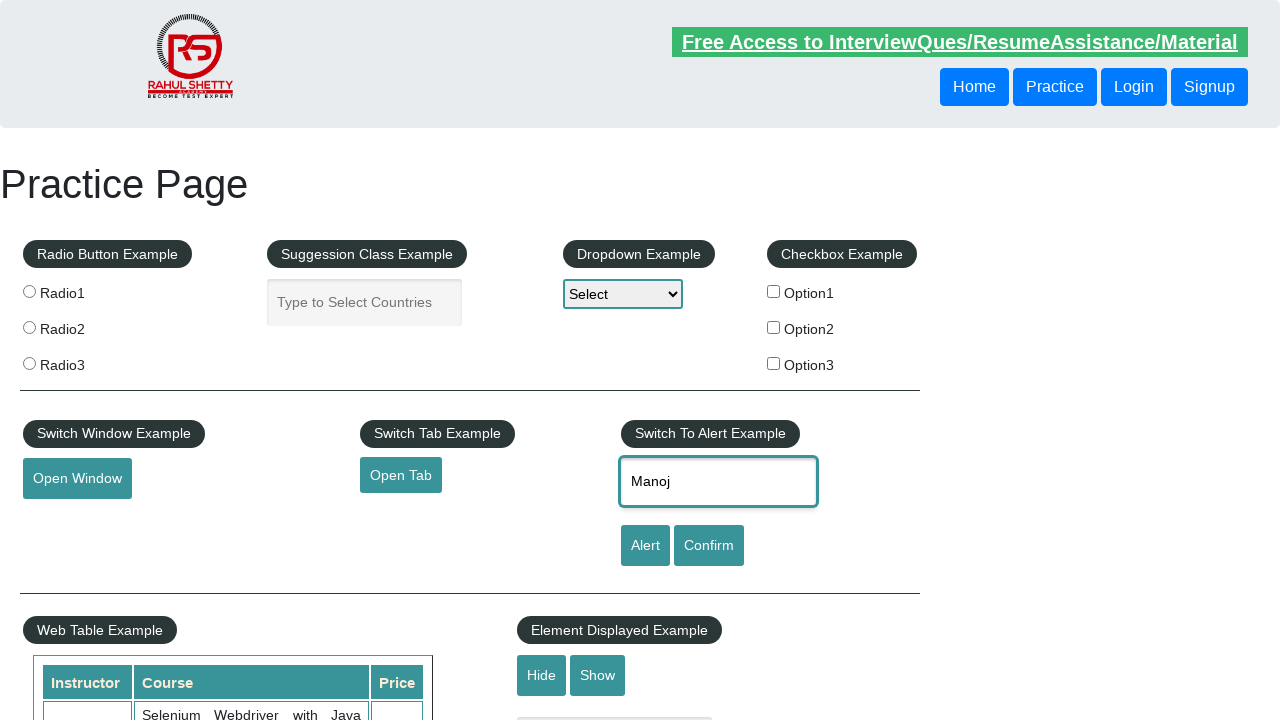

Clicked the alert button to trigger the alert at (645, 546) on #alertbtn
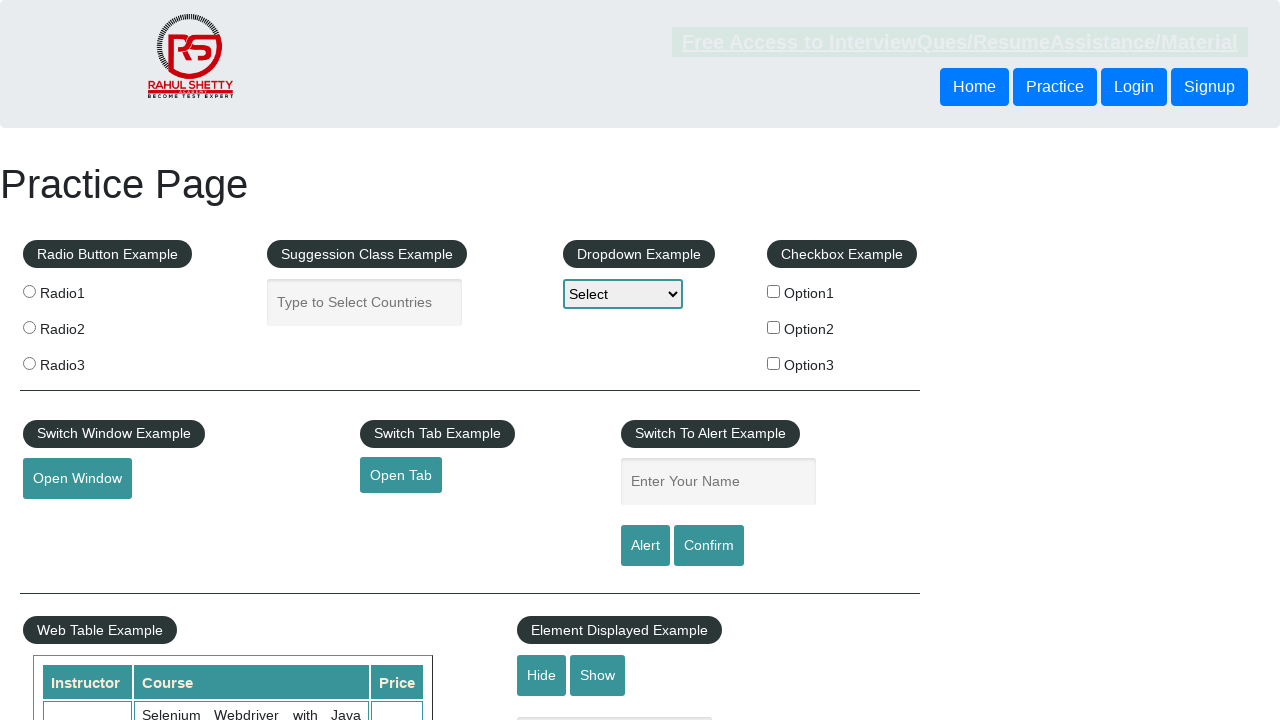

Removed the dialog event listener
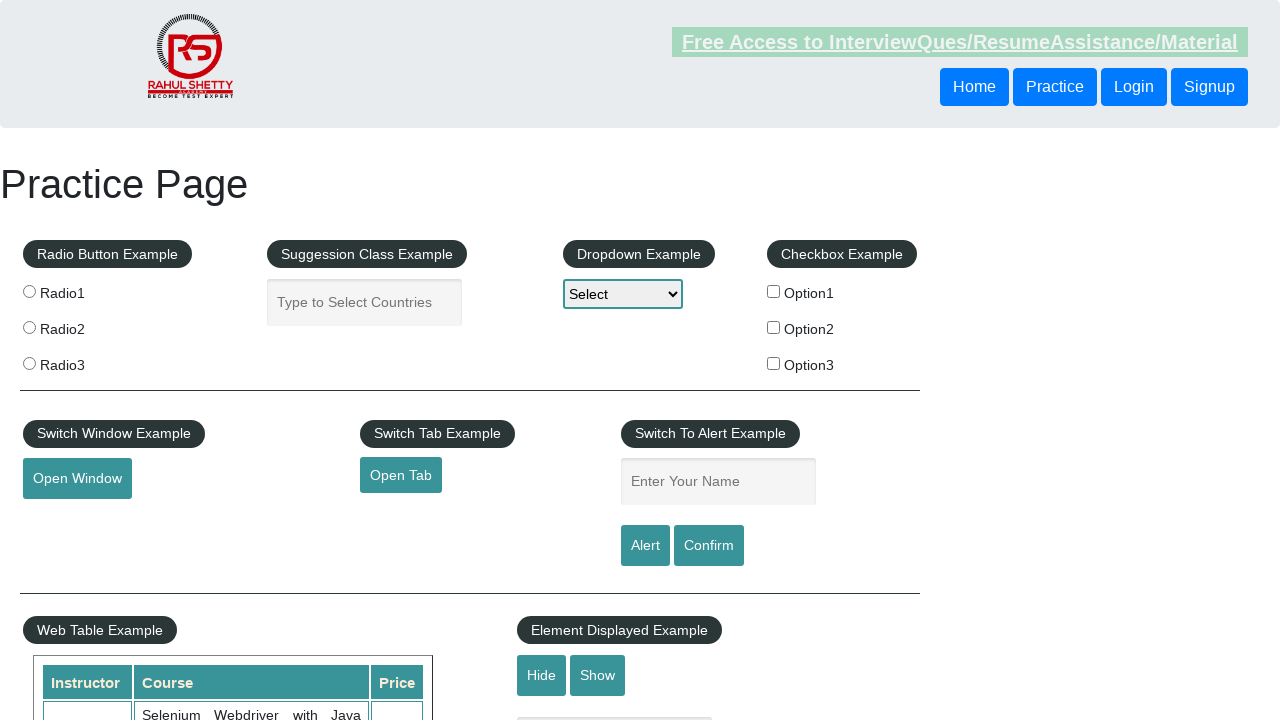

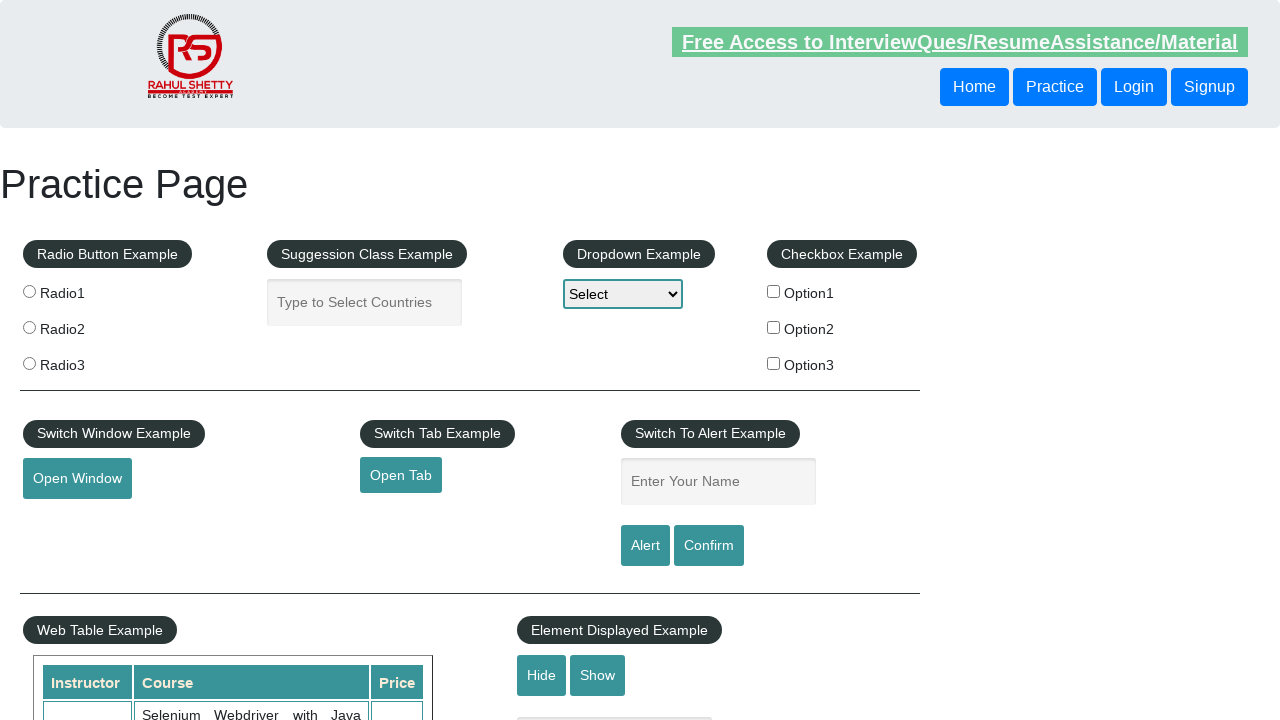